Tests that the registration page is optimized for mobile viewports with proper padding and responsive card sizing.

Starting URL: https://app.floworx-iq.com/register

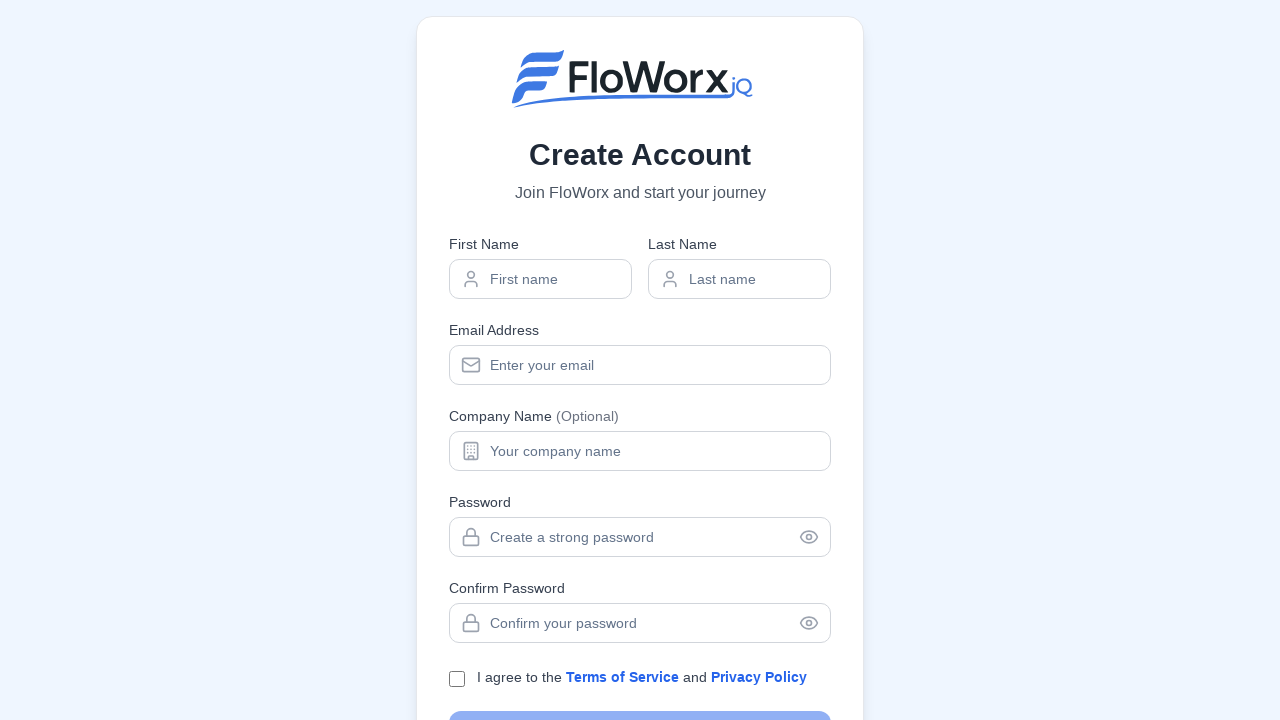

Waited for page to reach networkidle load state
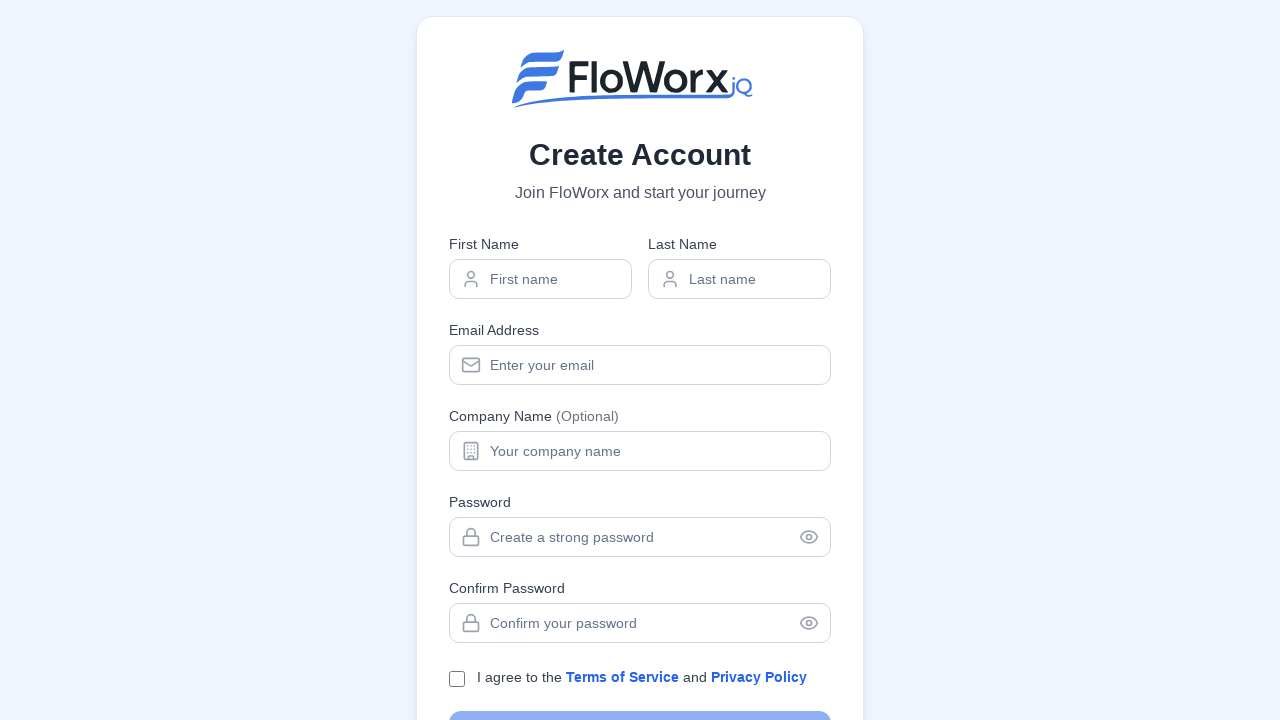

Verified mobile padding class (px-4) is present on page
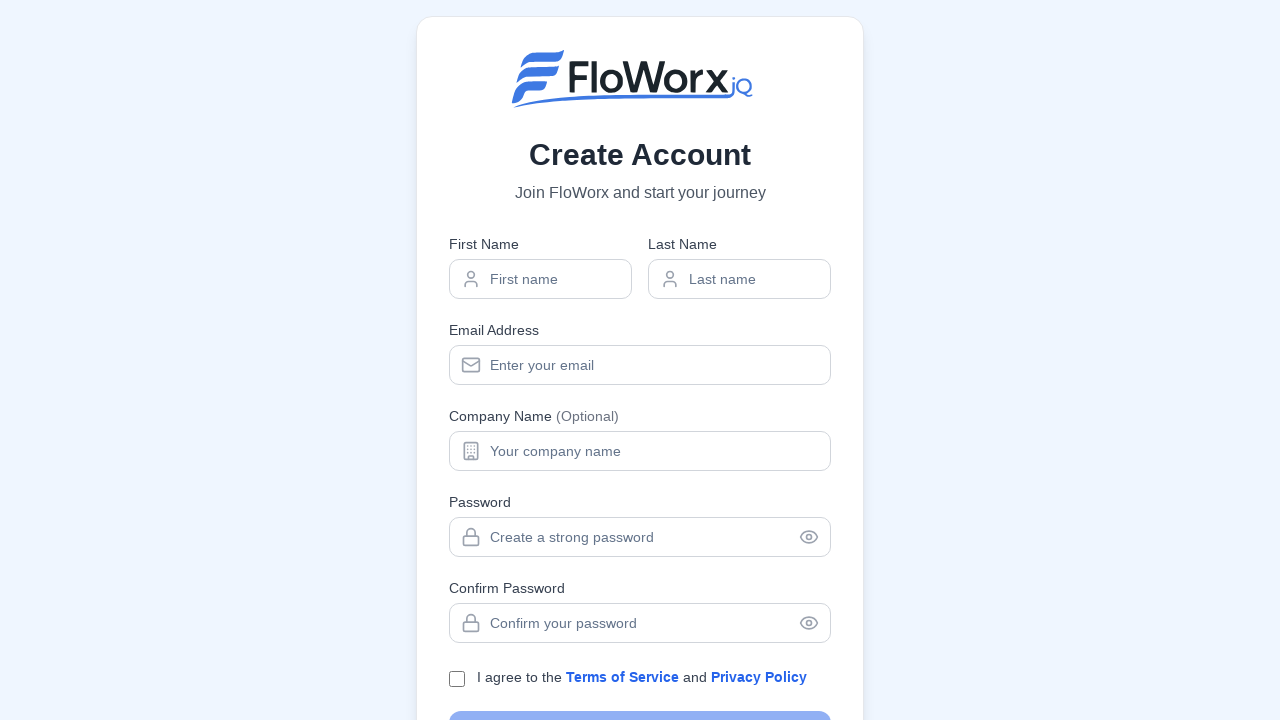

Verified responsive card with white background and rounded corners is present
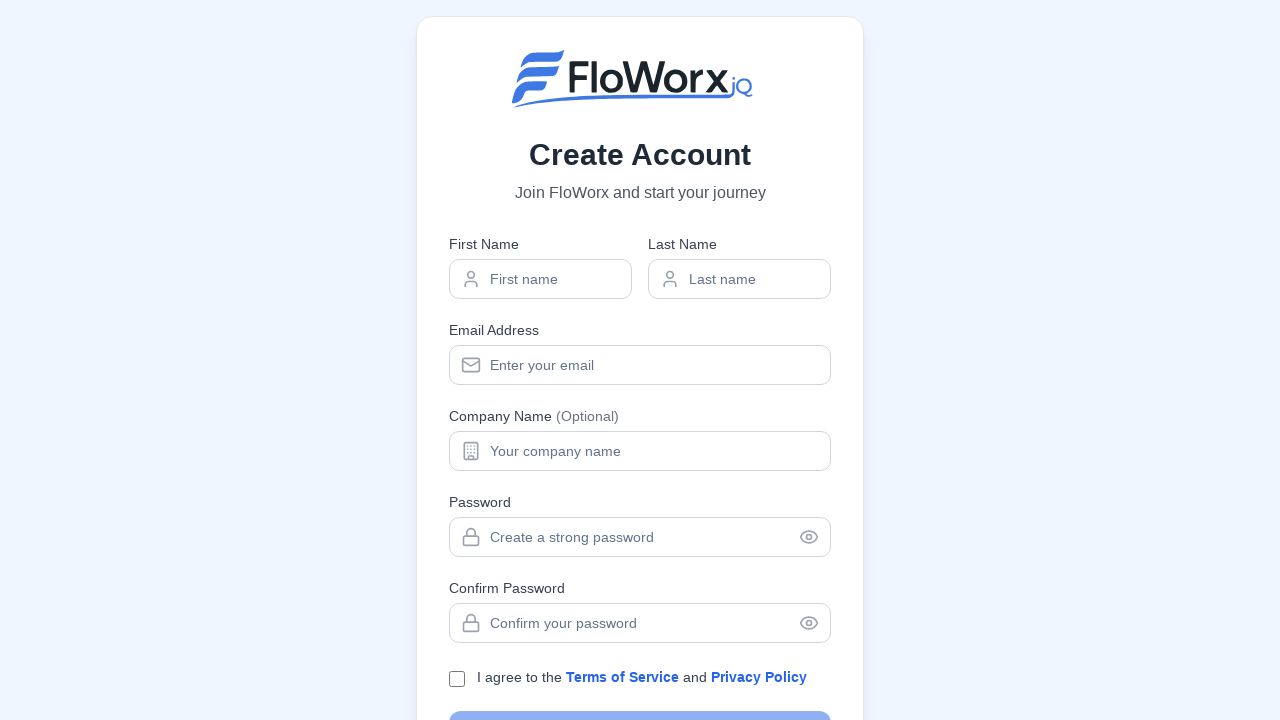

Verified form input fields are present on registration page
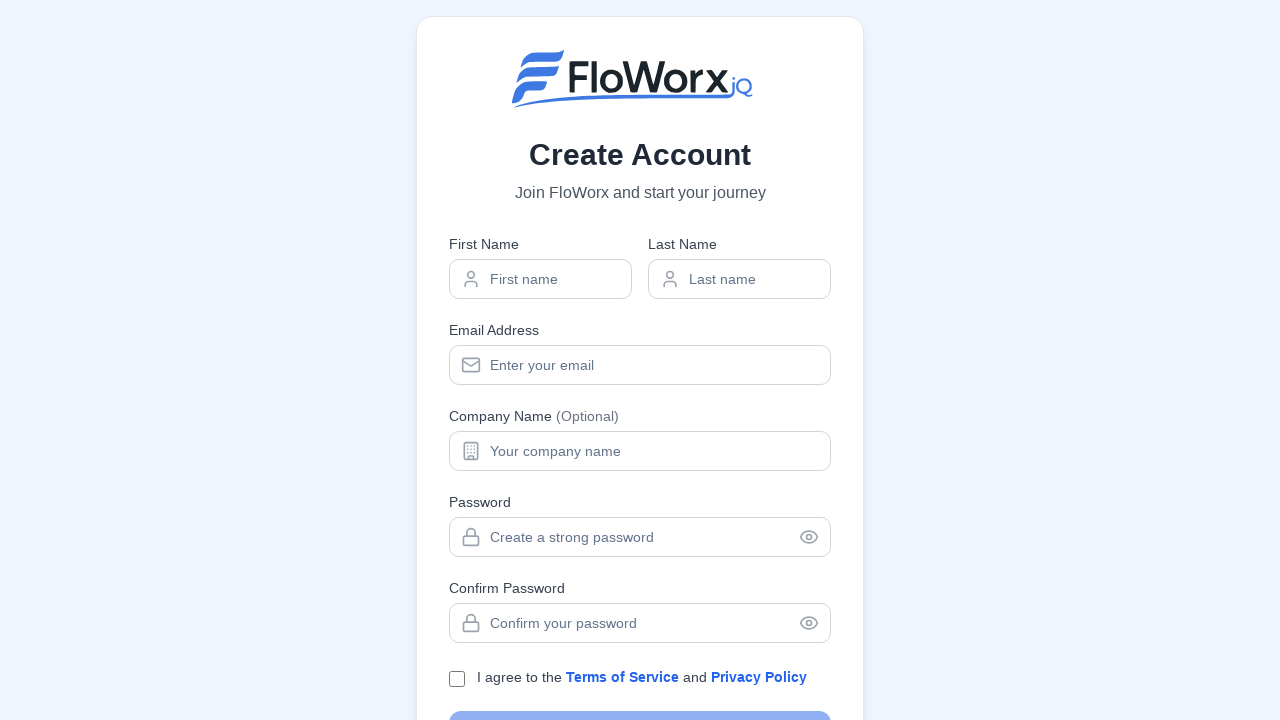

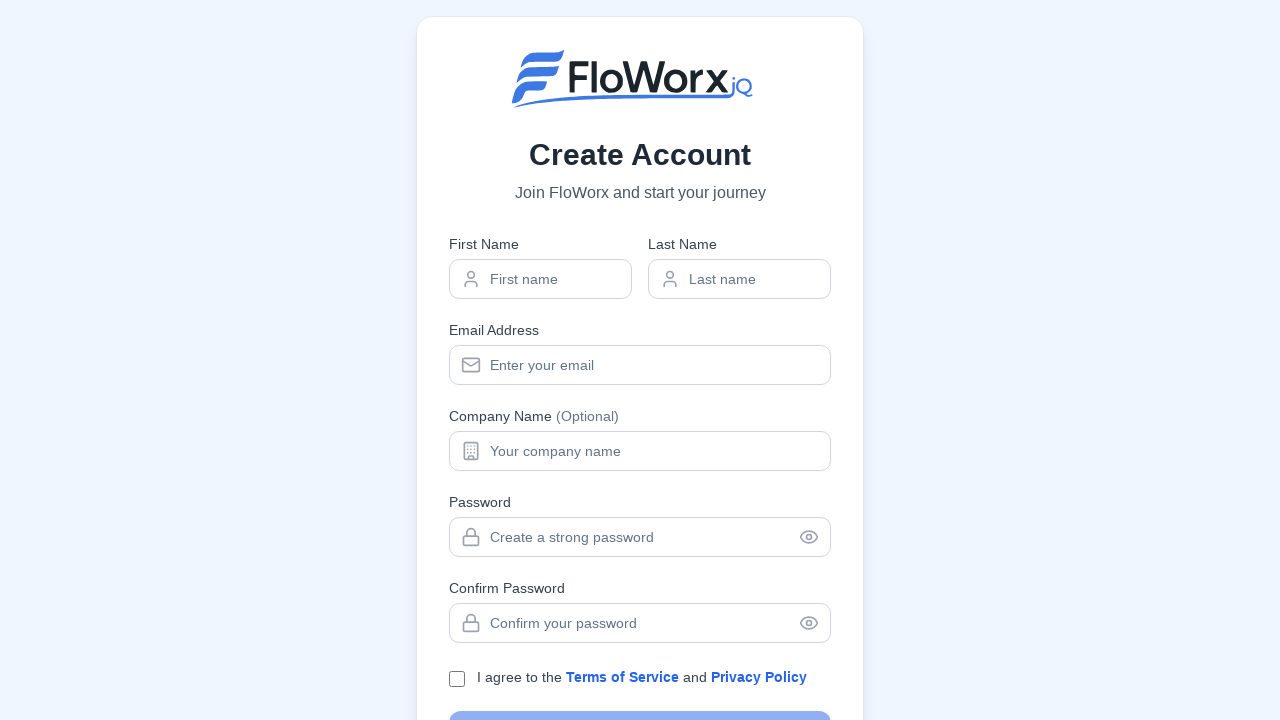